Tests dropdown menu functionality by selecting options using different methods: by index, by value, and by visible text containing "Barbuda".

Starting URL: https://www.globalsqa.com/demo-site/select-dropdown-menu/

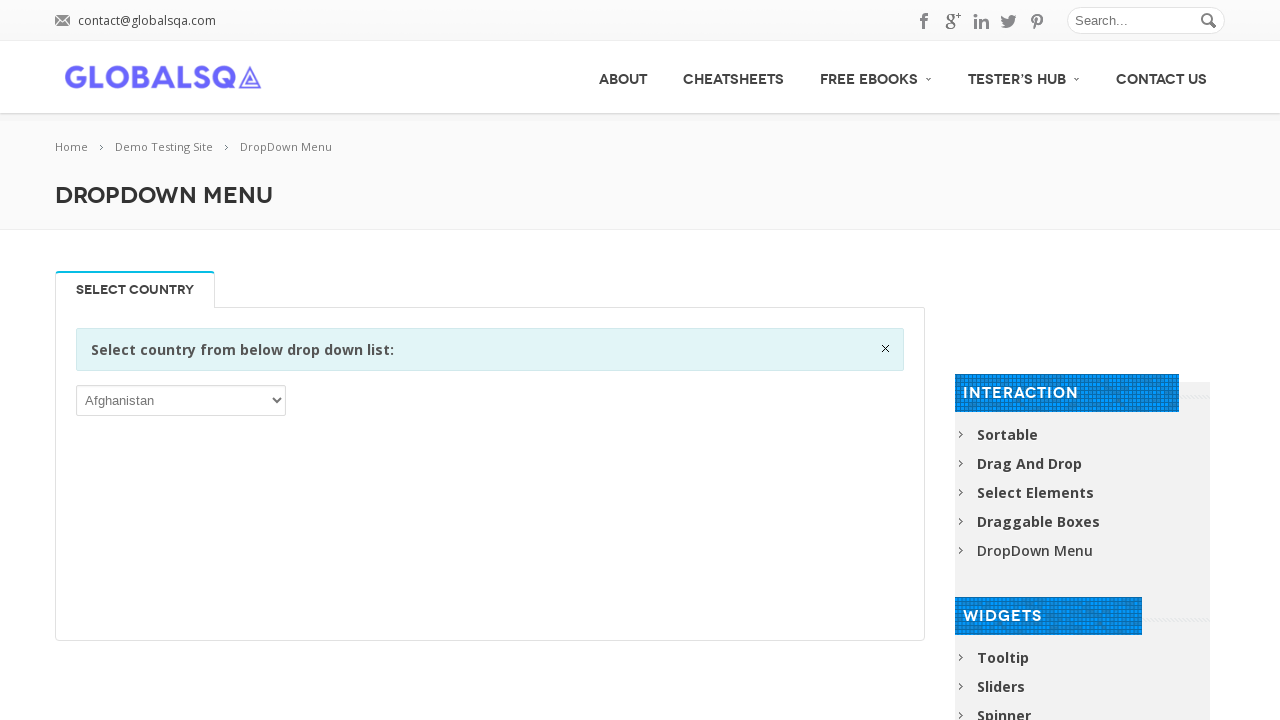

Selected dropdown option by index 1 (second option) on //div[@rel-title='Select Country']/p/select
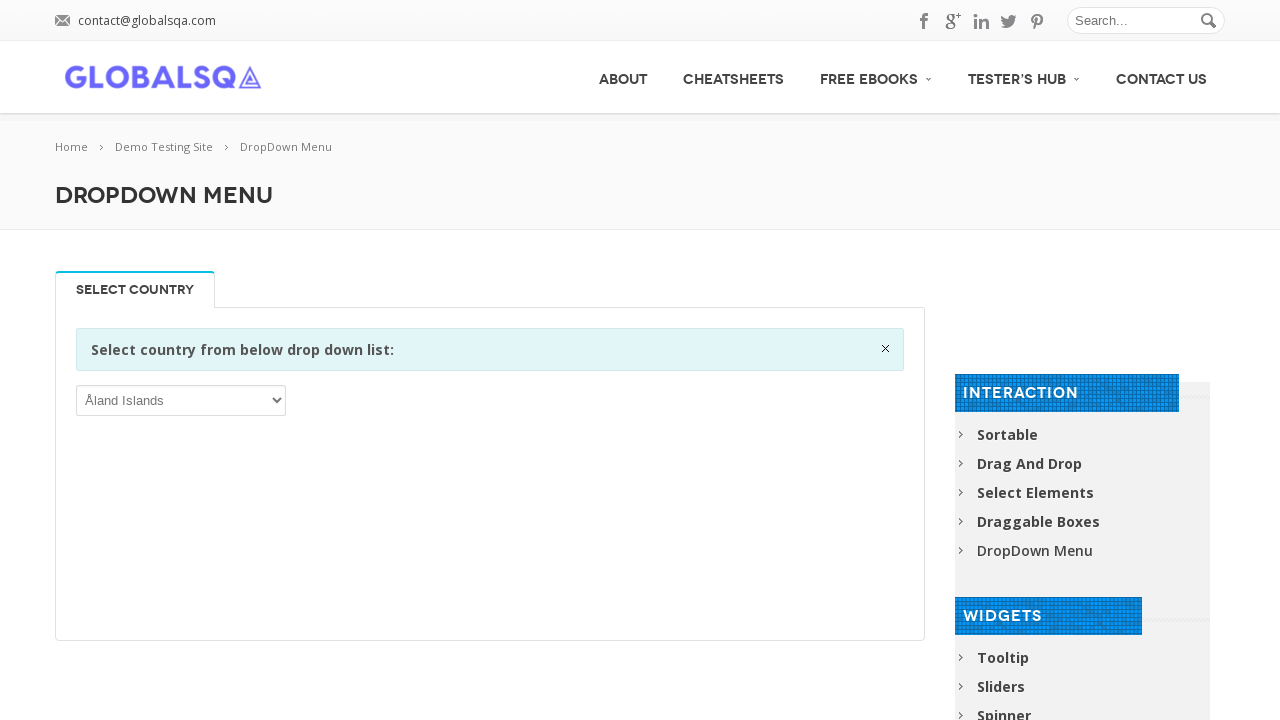

Waited 2 seconds to observe selection
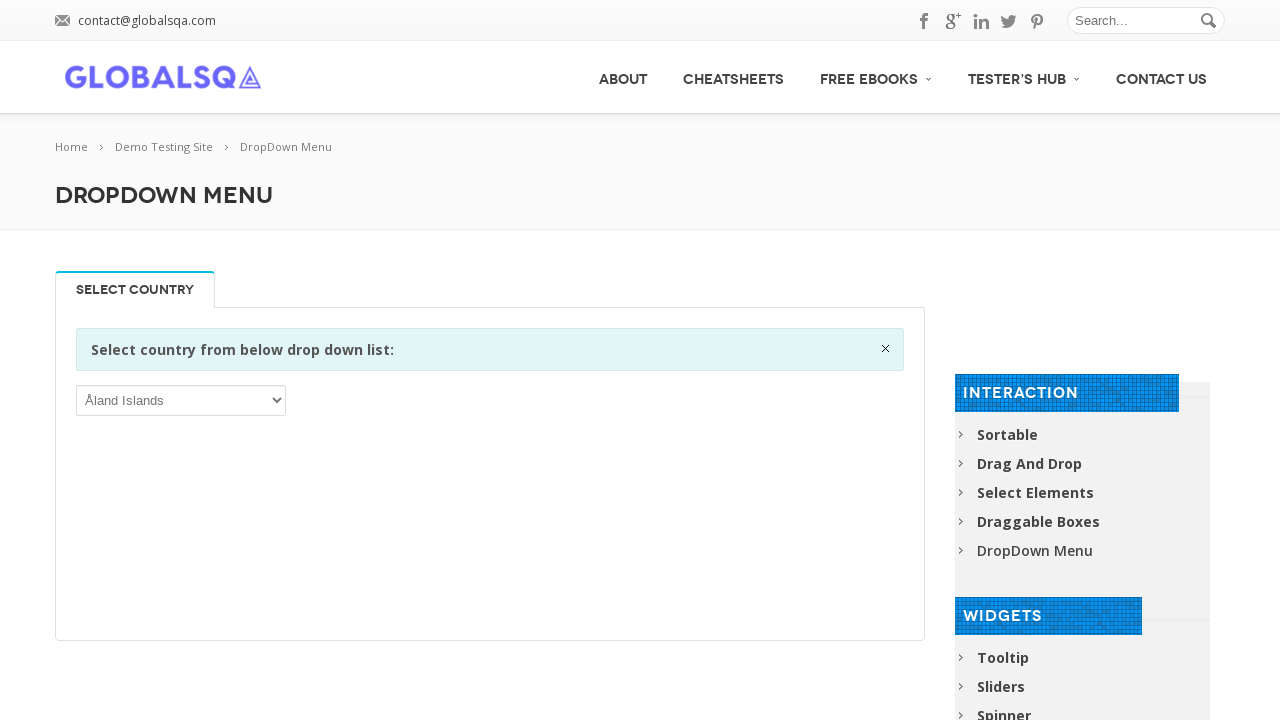

Selected dropdown option by value 'IND' (India) on //div[@rel-title='Select Country']/p/select
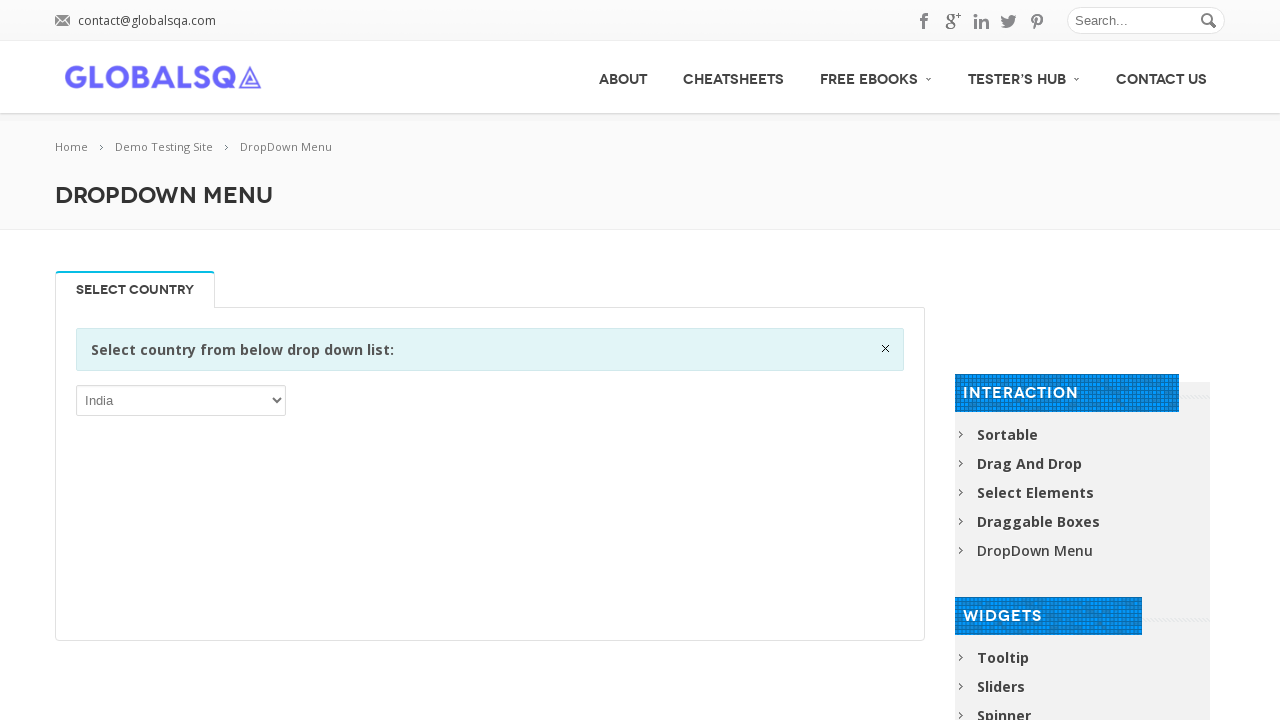

Waited 2 seconds to observe selection
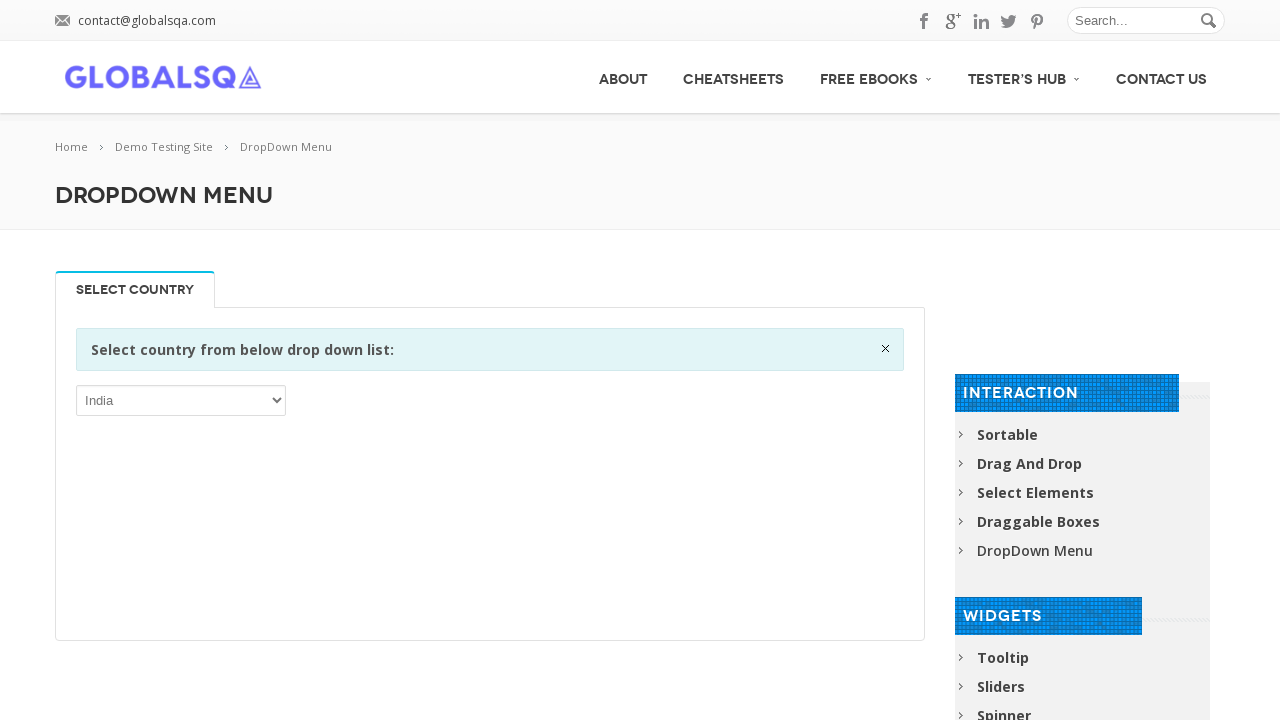

Selected dropdown option by label 'Antigua and Barbuda' (contains 'Barbuda') on //div[@rel-title='Select Country']/p/select
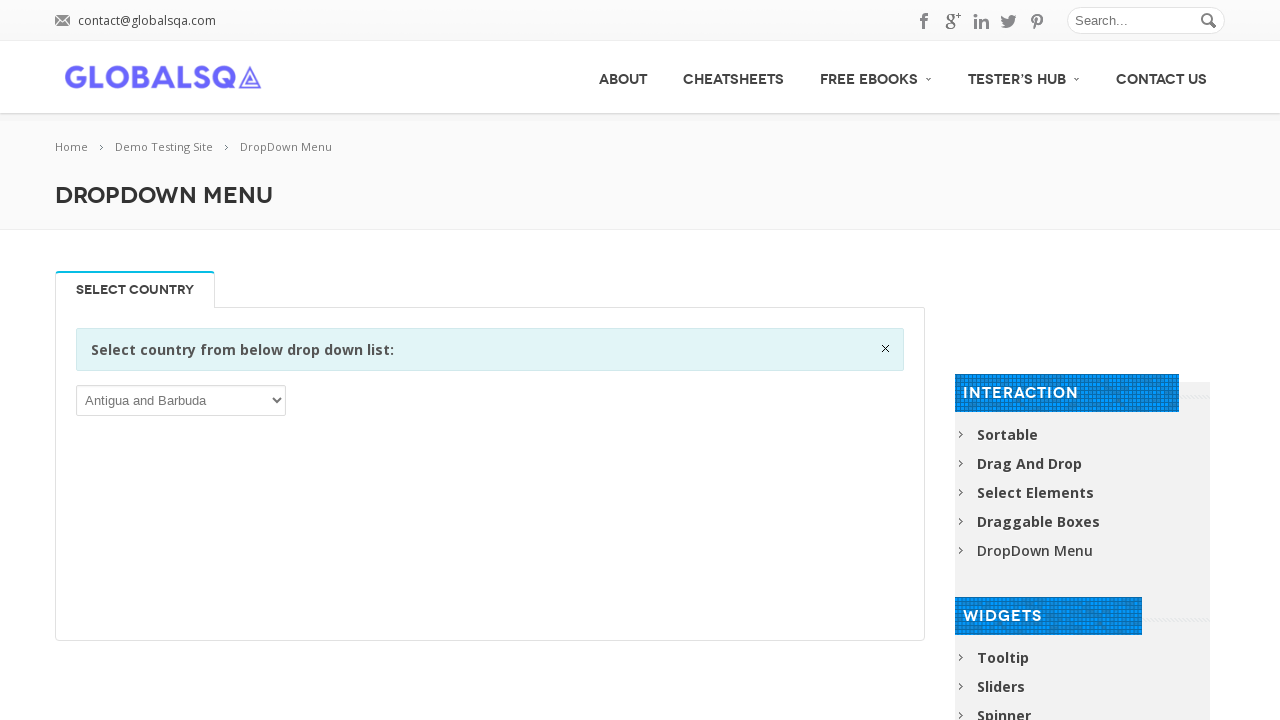

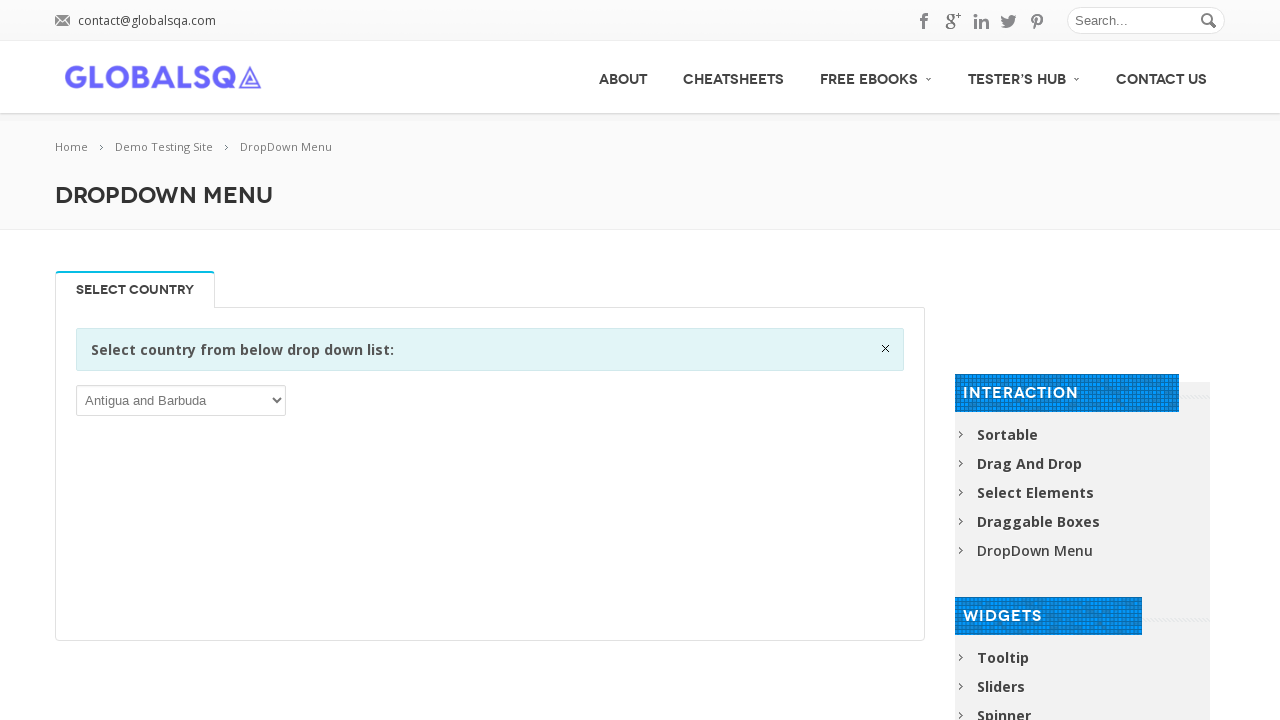